Tests YouTube search functionality by clicking the search box, entering "playwright" as a search query, pressing Enter, and verifying the URL and title change to reflect search results.

Starting URL: https://www.youtube.com

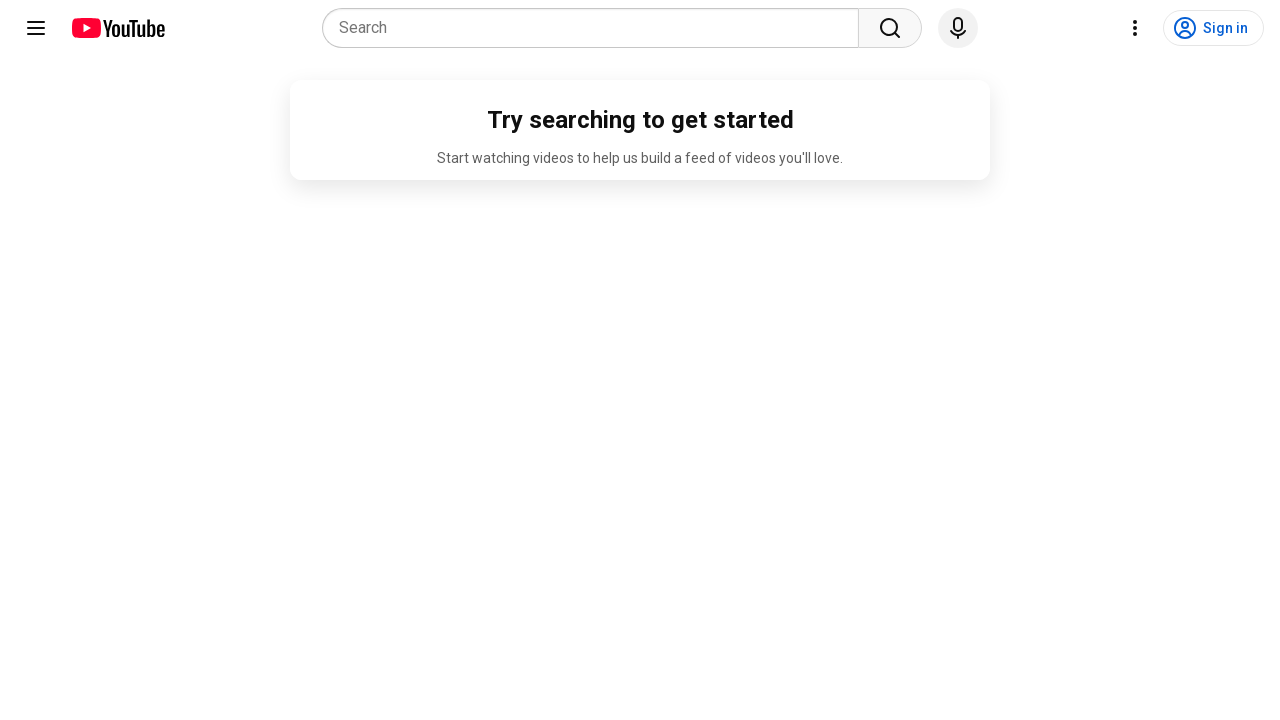

Clicked on YouTube search box at (596, 28) on internal:attr=[placeholder="Search"i] >> nth=0
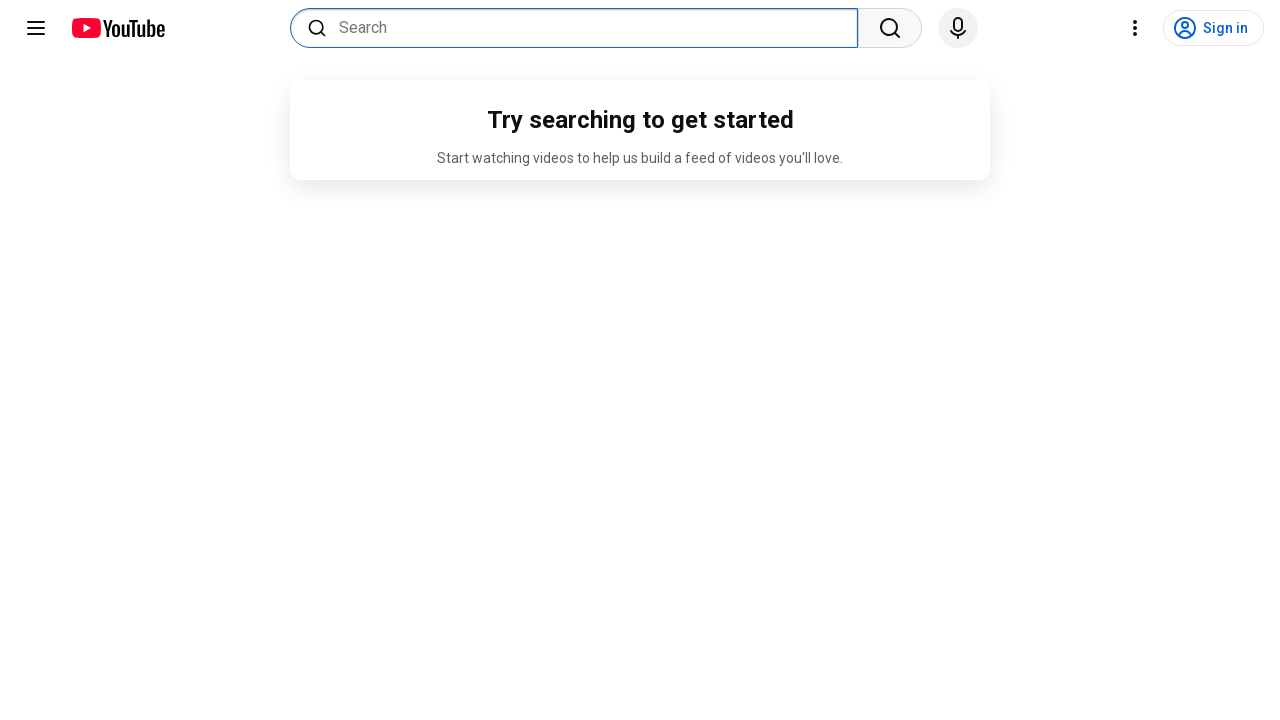

Entered 'playwright' as search query on internal:attr=[placeholder="Search"i] >> nth=0
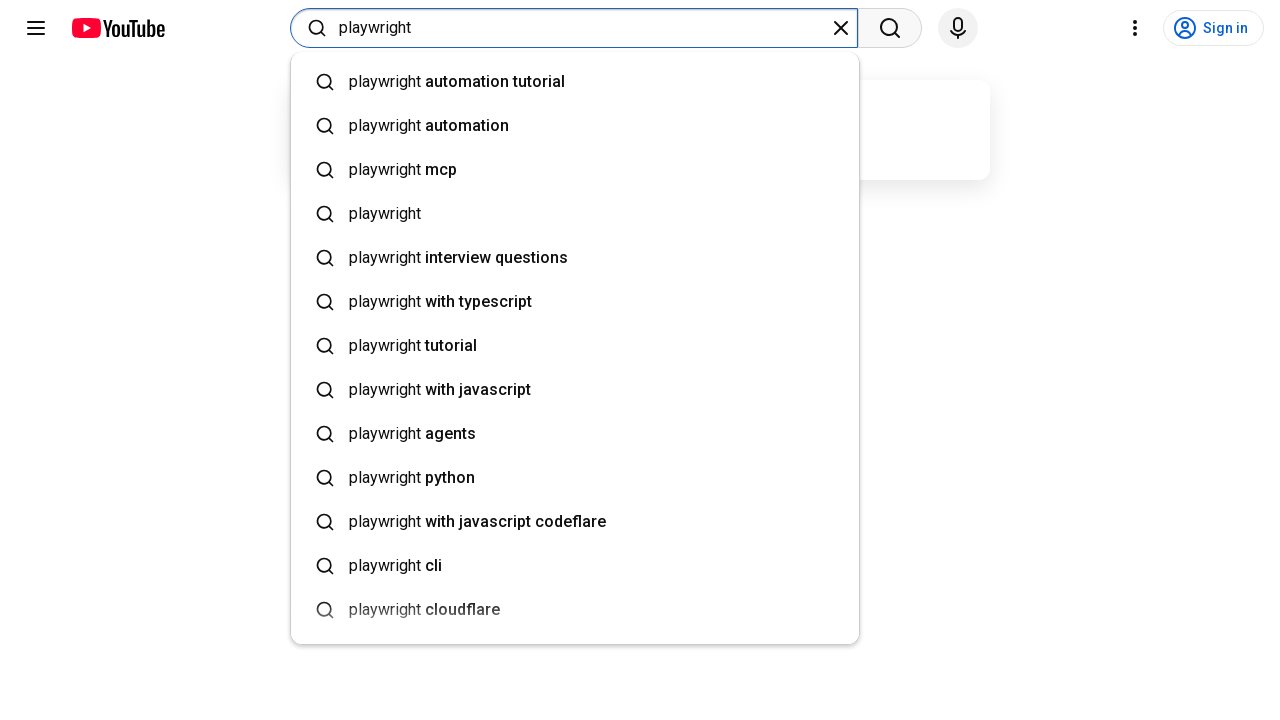

Pressed Enter to submit search on internal:attr=[placeholder="Search"i] >> nth=0
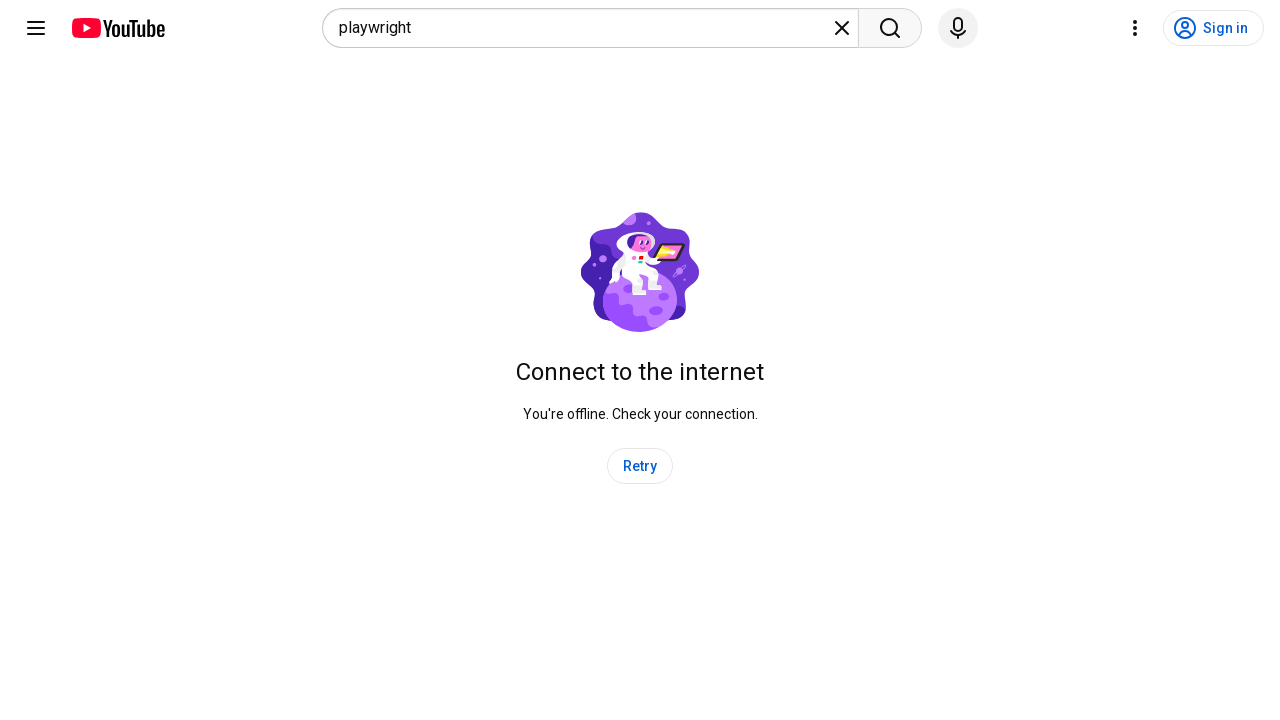

YouTube search results page loaded with URL containing search_query=playwright
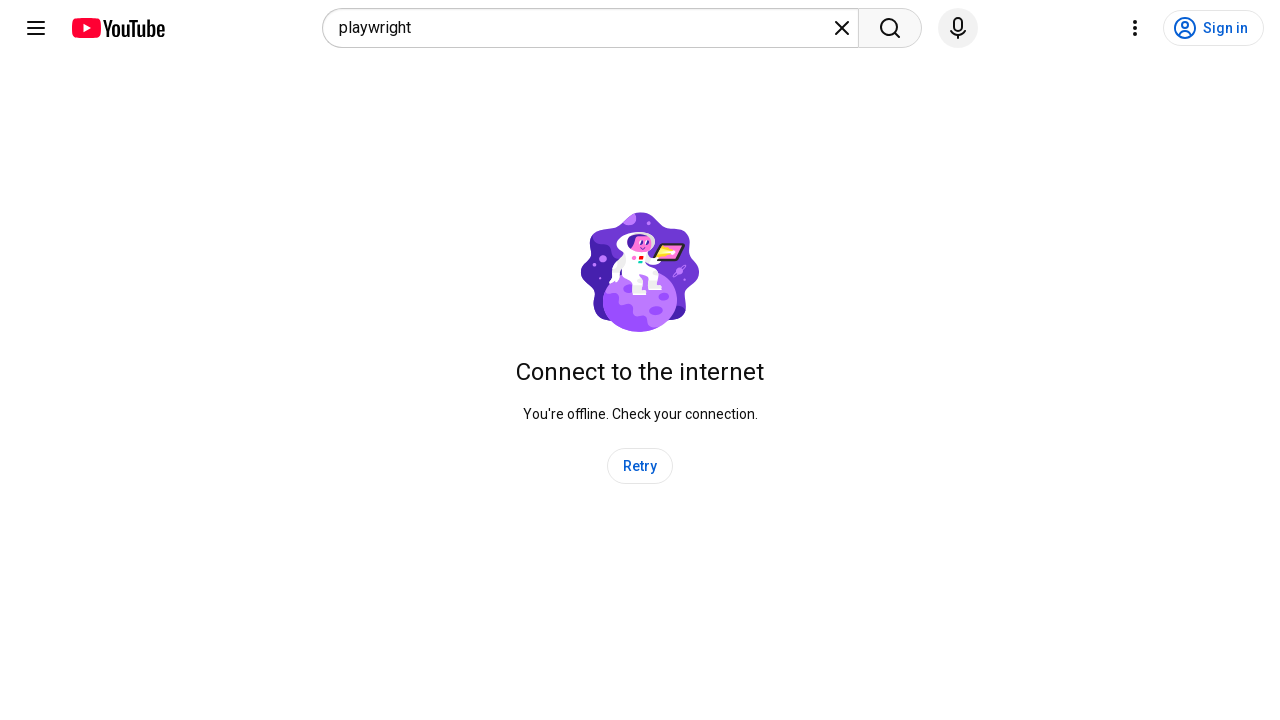

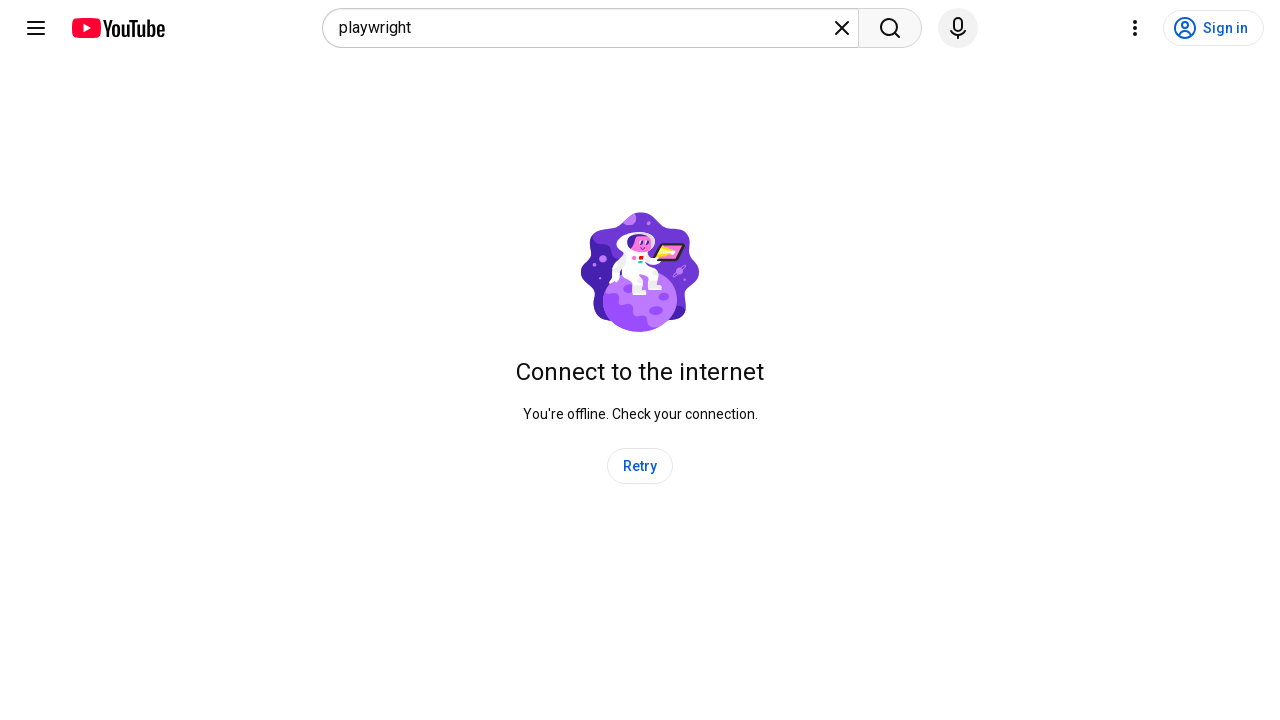